Tests delayed alert functionality by clicking a button and waiting for the alert to appear before accepting it

Starting URL: https://demoqa.com/alerts

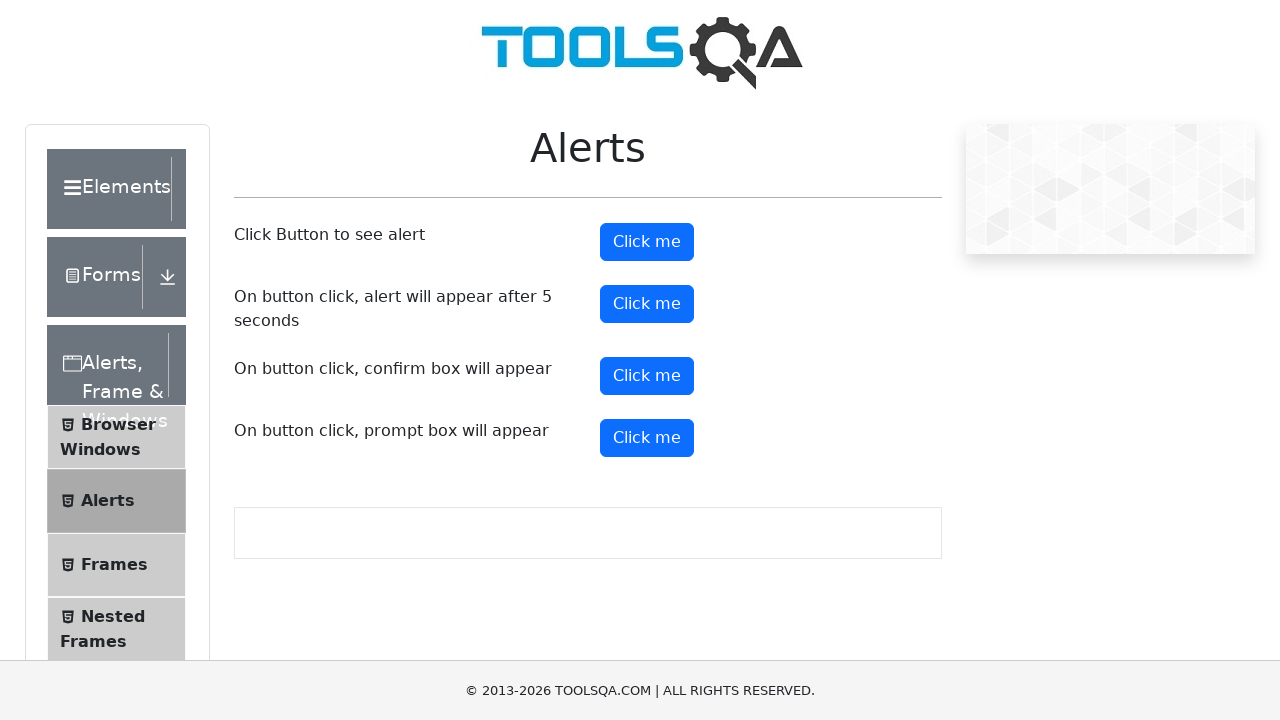

Set up dialog handler to automatically accept alerts
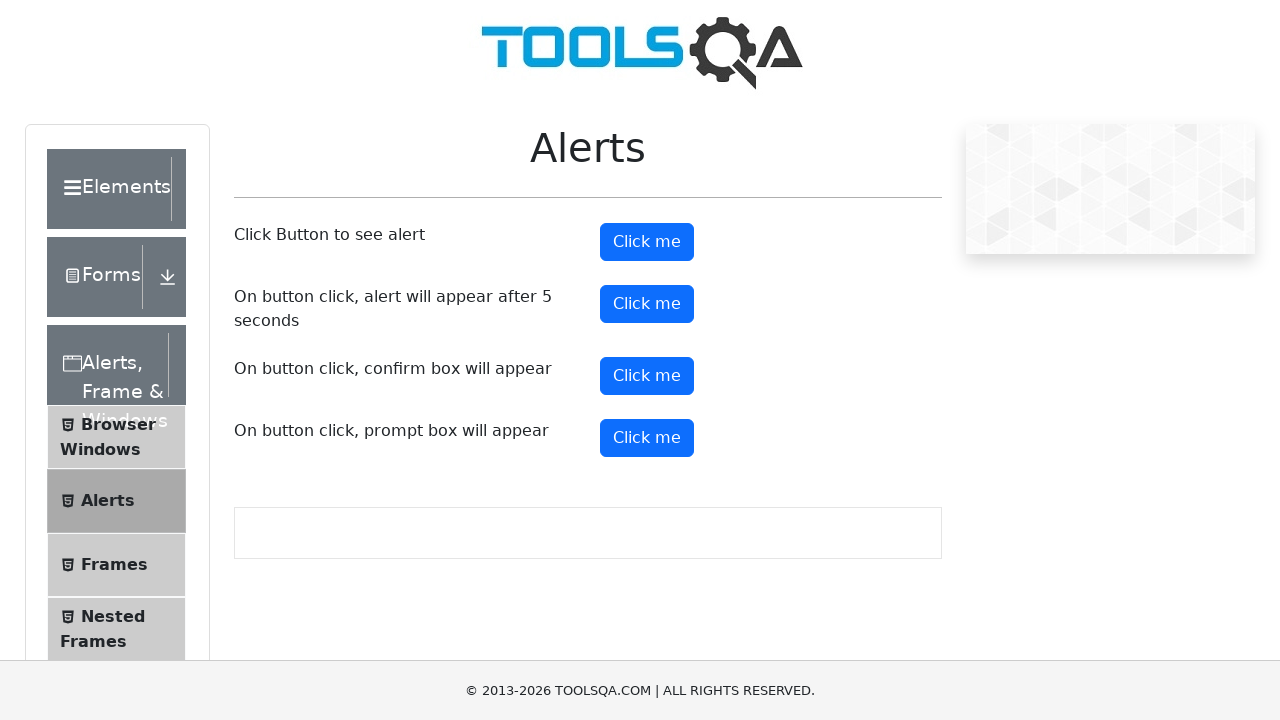

Clicked button to trigger delayed alert at (647, 304) on #timerAlertButton
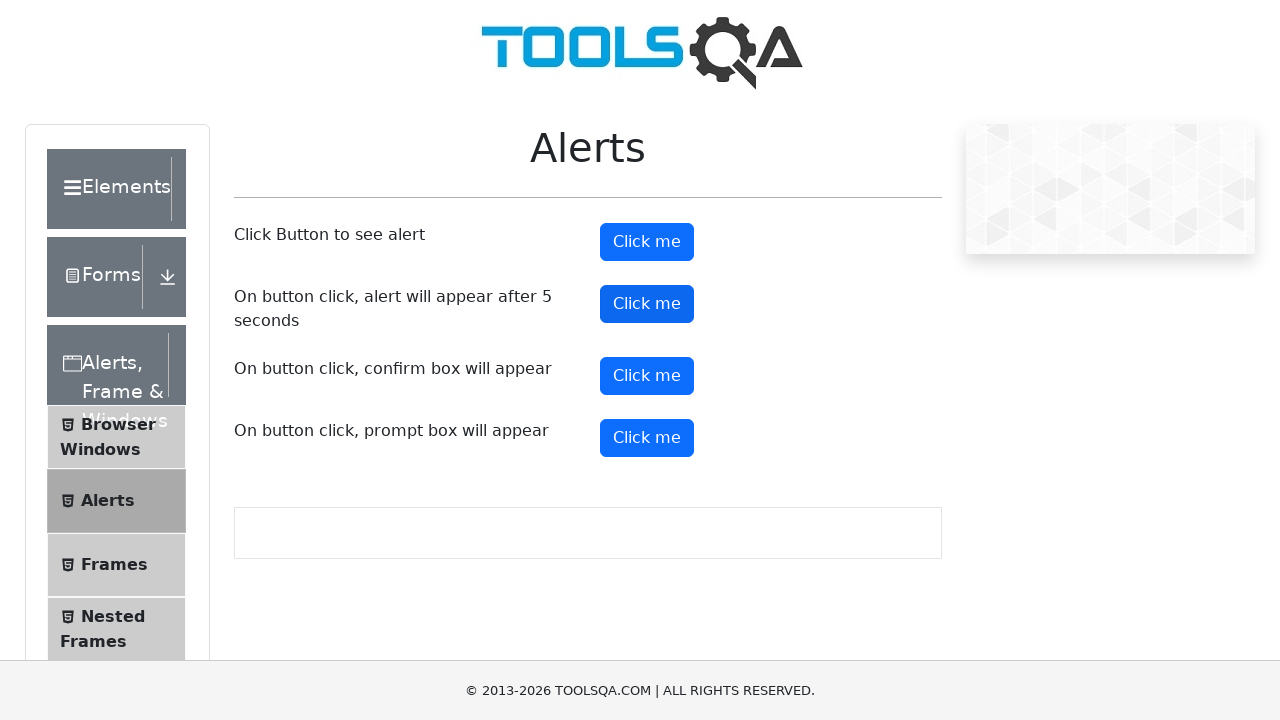

Waited 6 seconds for delayed alert to appear and be accepted
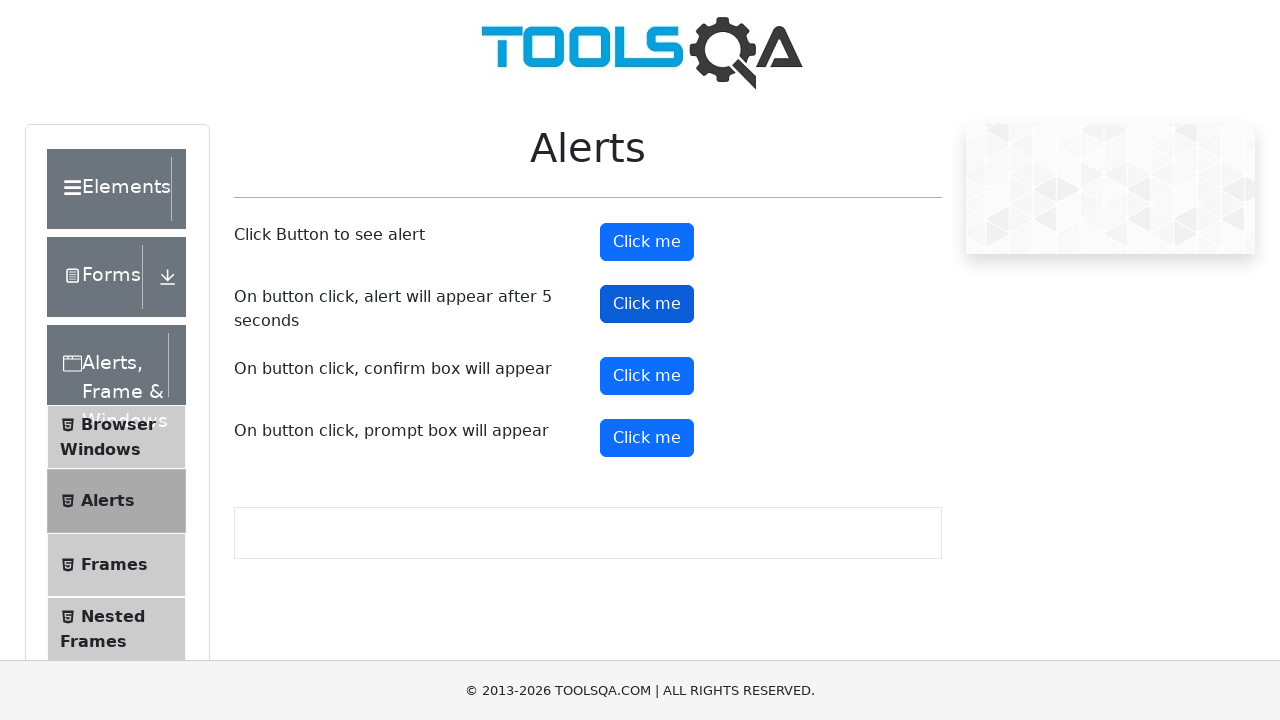

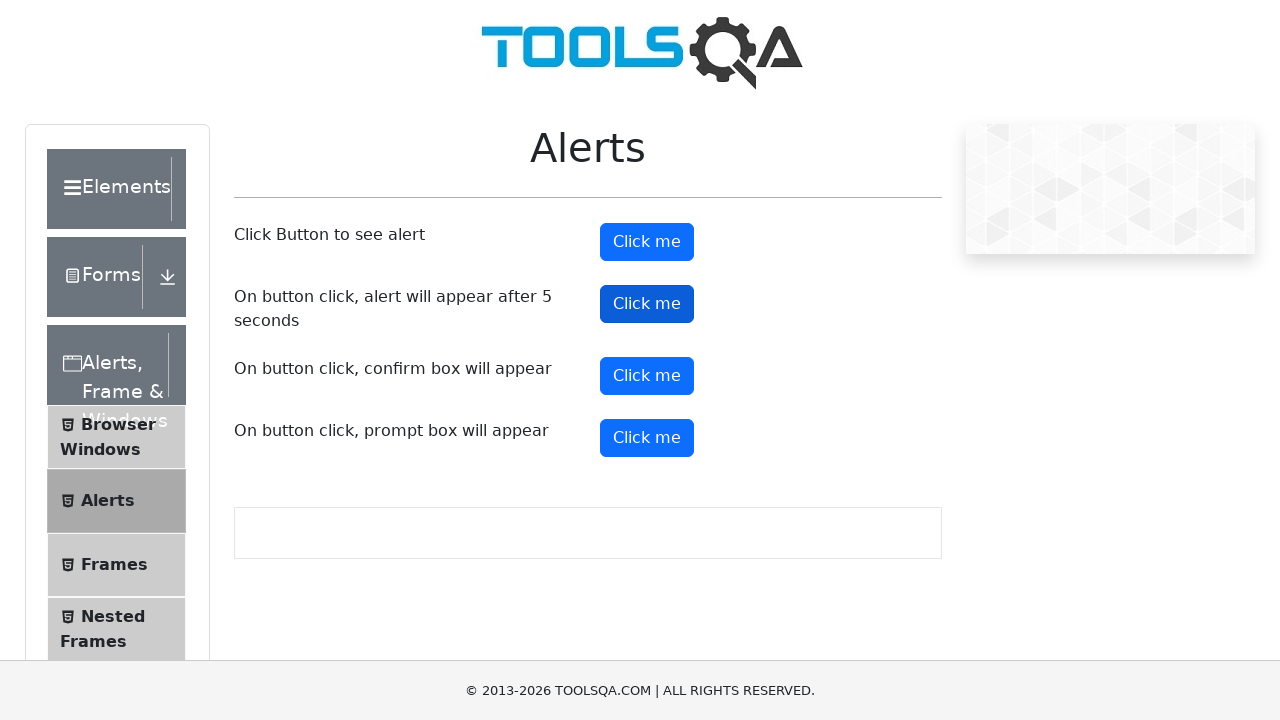